Navigates to the Indicators documentation page and verifies the h1 heading text is correct

Starting URL: https://flowbite-svelte.com/docs/components/indicators

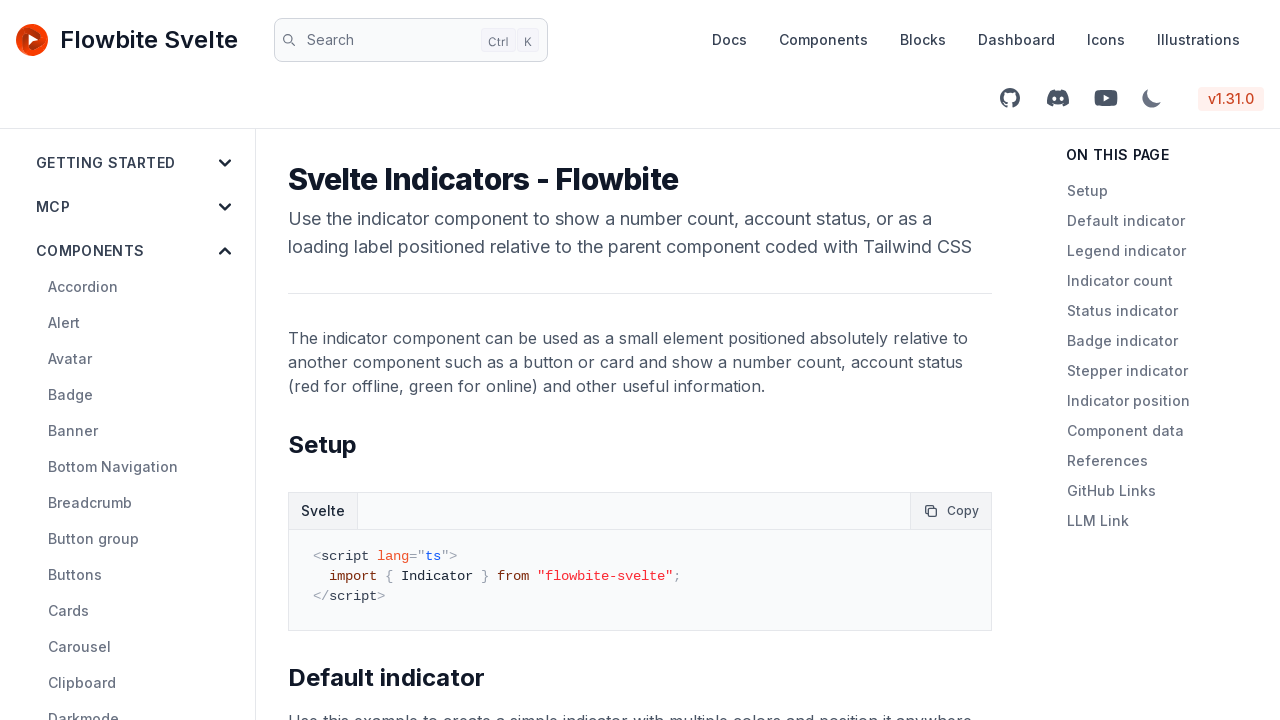

Navigated to Indicators documentation page
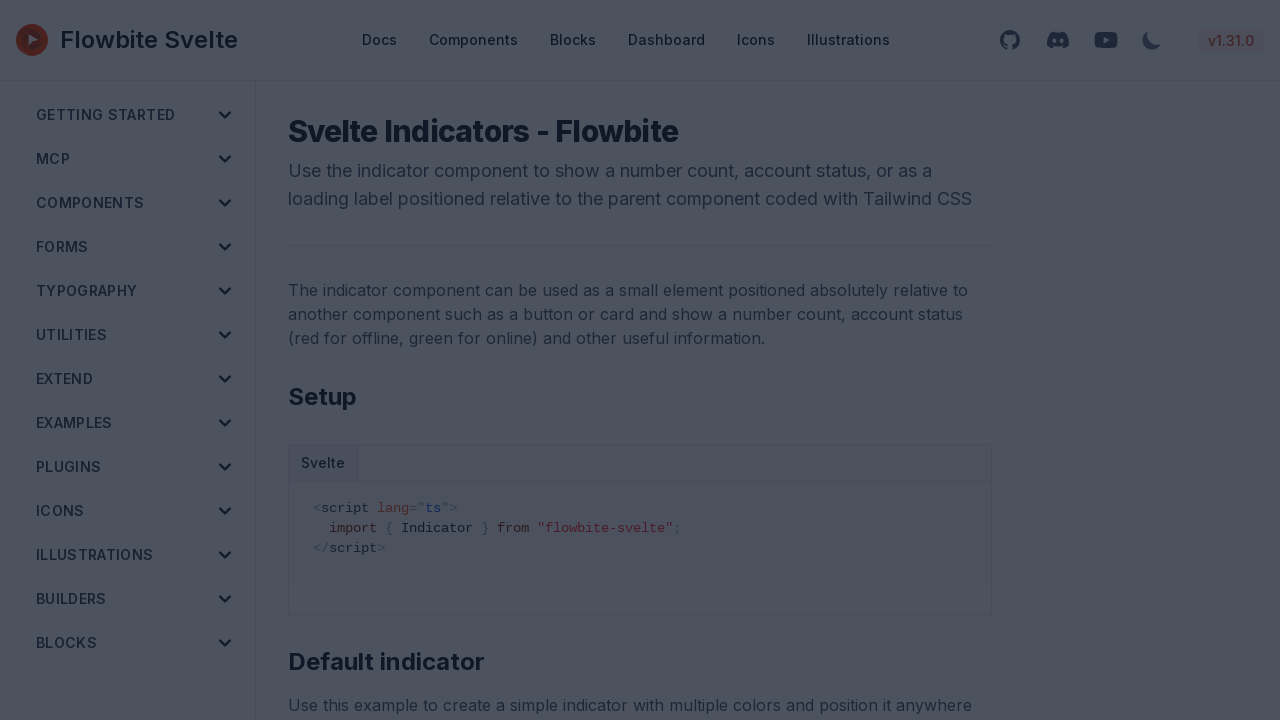

Located h1 element on the page
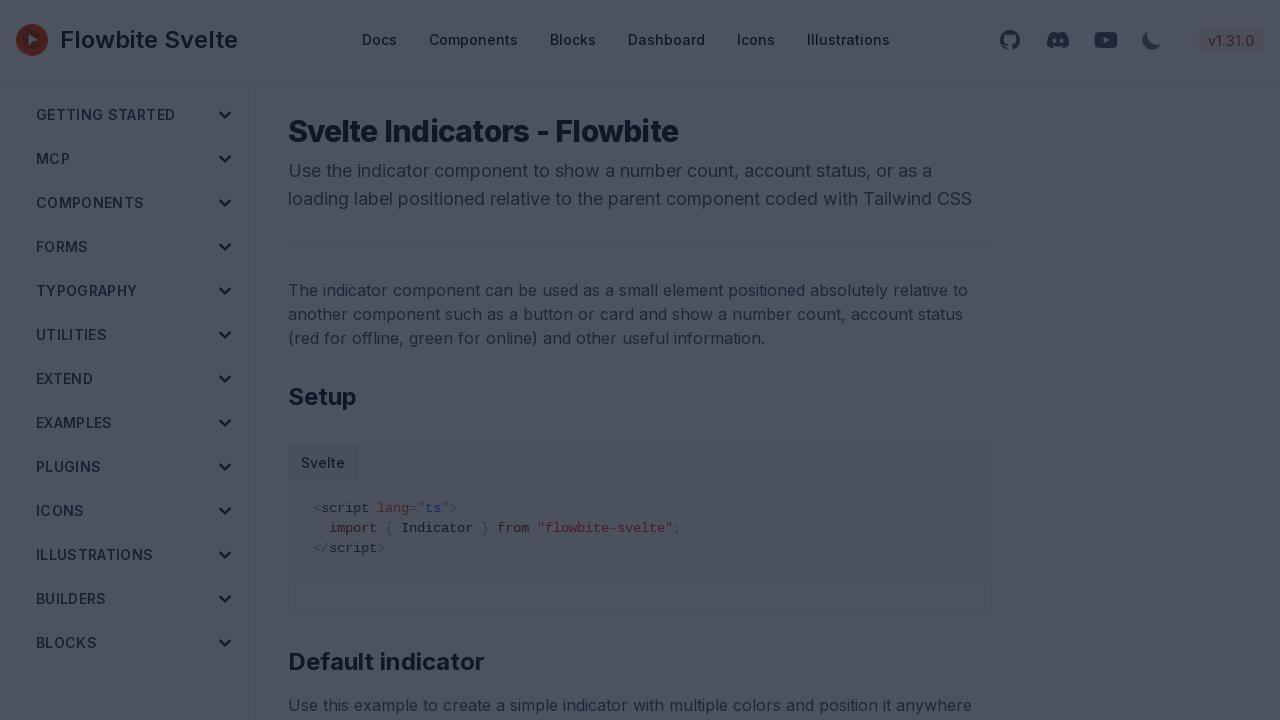

Waited for h1 element to be visible
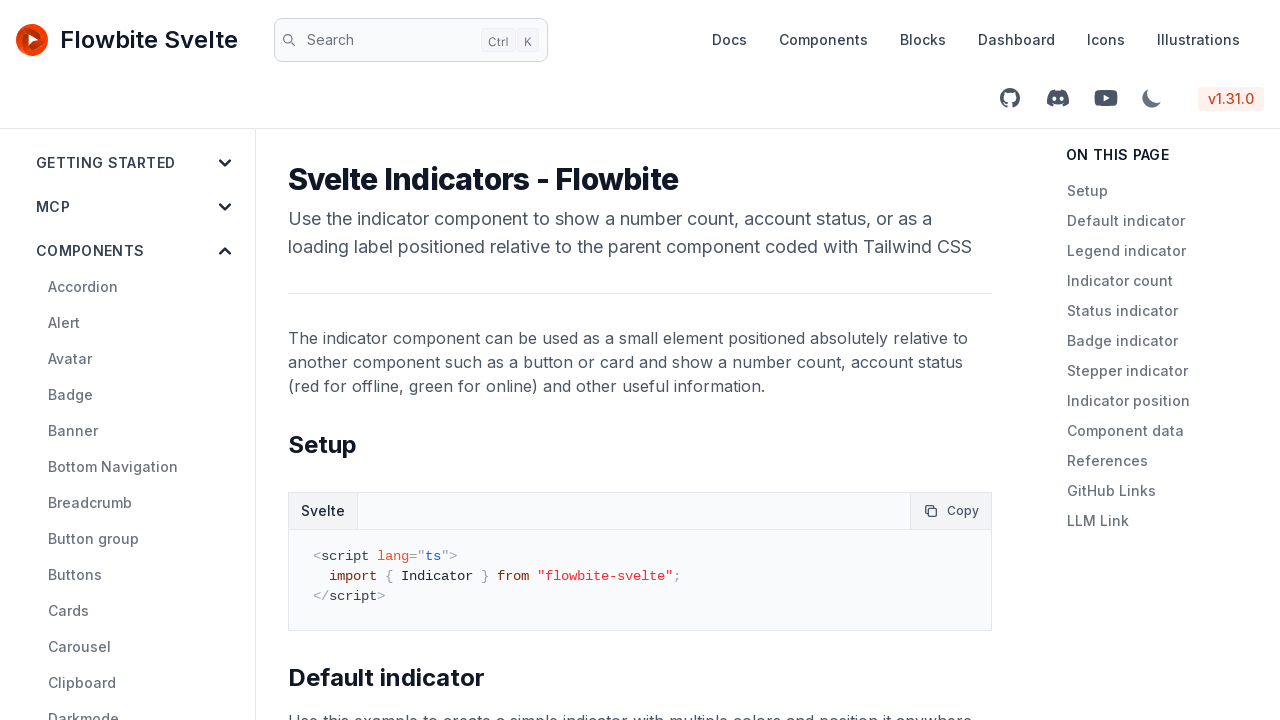

Verified h1 heading text is 'Svelte Indicators - Flowbite'
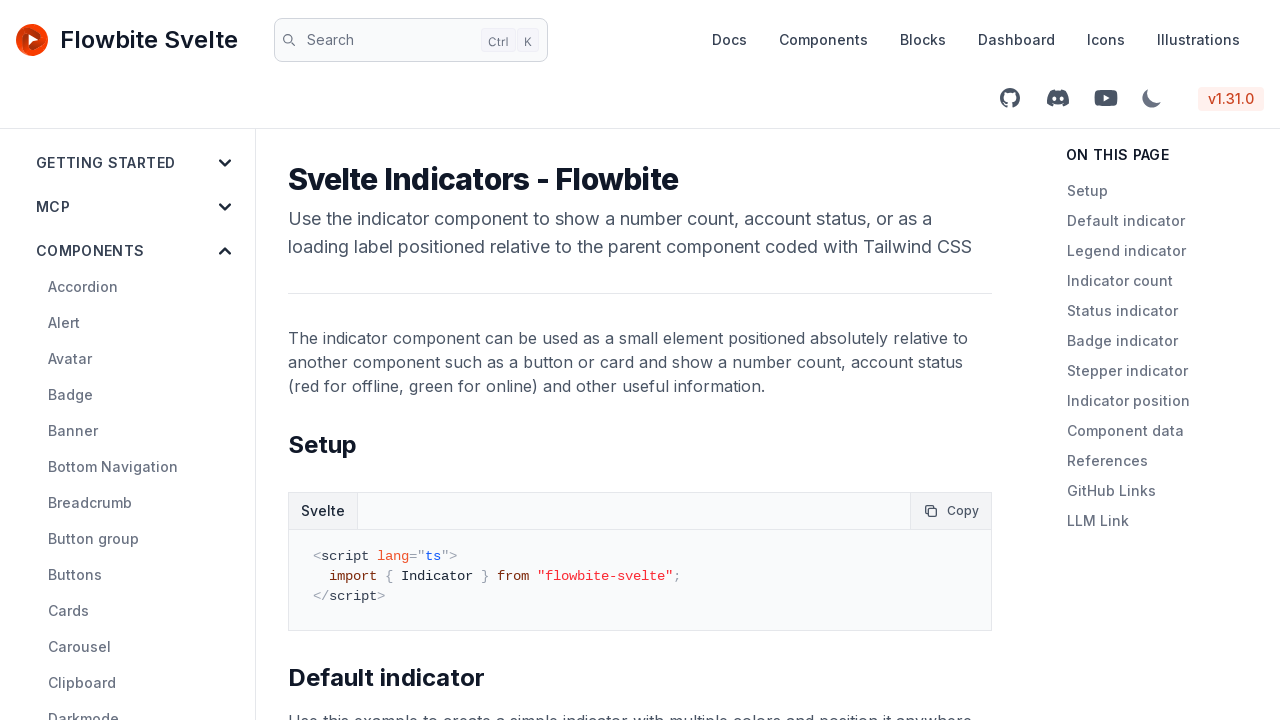

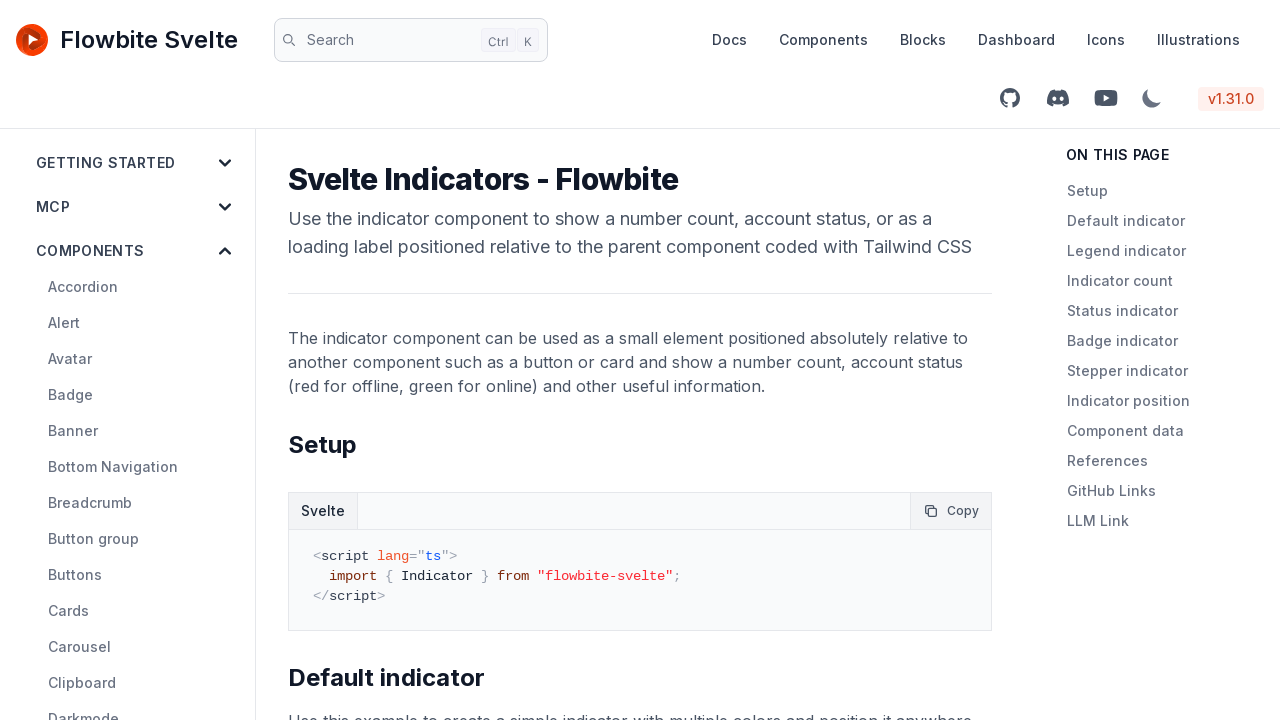